Tests the Tide website by searching for a product, navigating via the logo, clicking a menu item, and accessing the contact page

Starting URL: https://tide.com/en-us

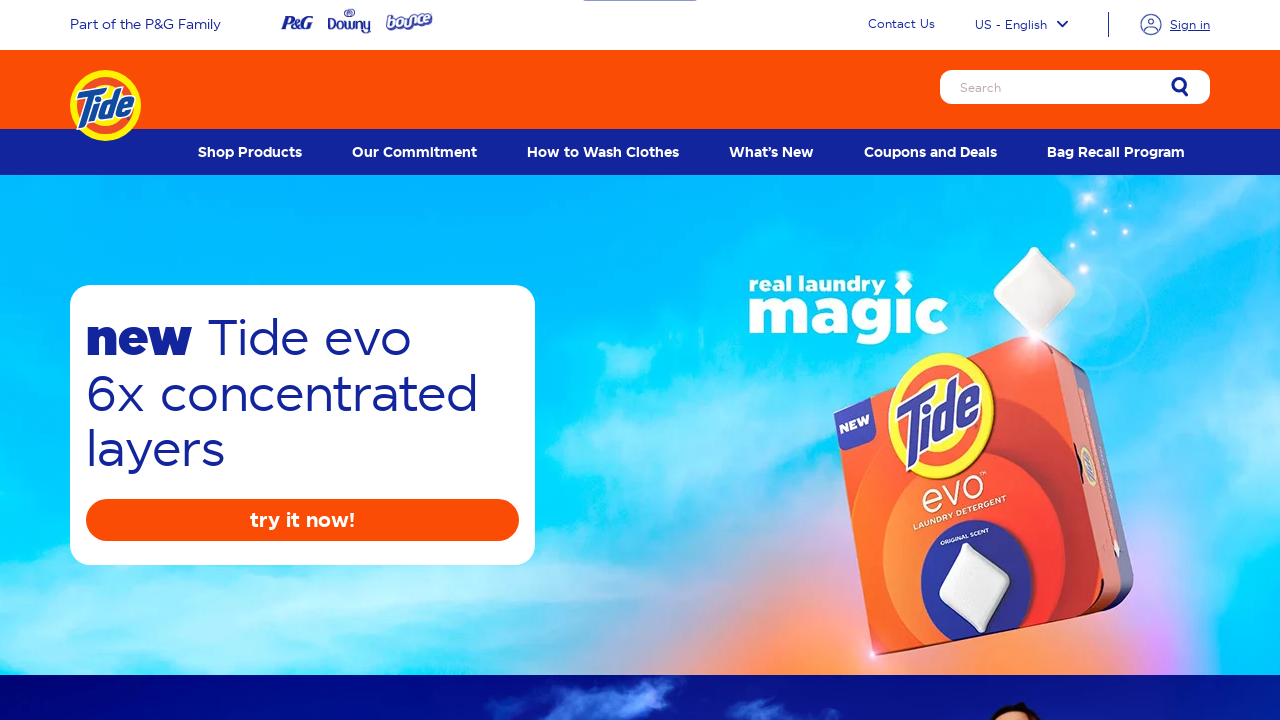

Filled search field with 'ultra oxi' on input[type='search']
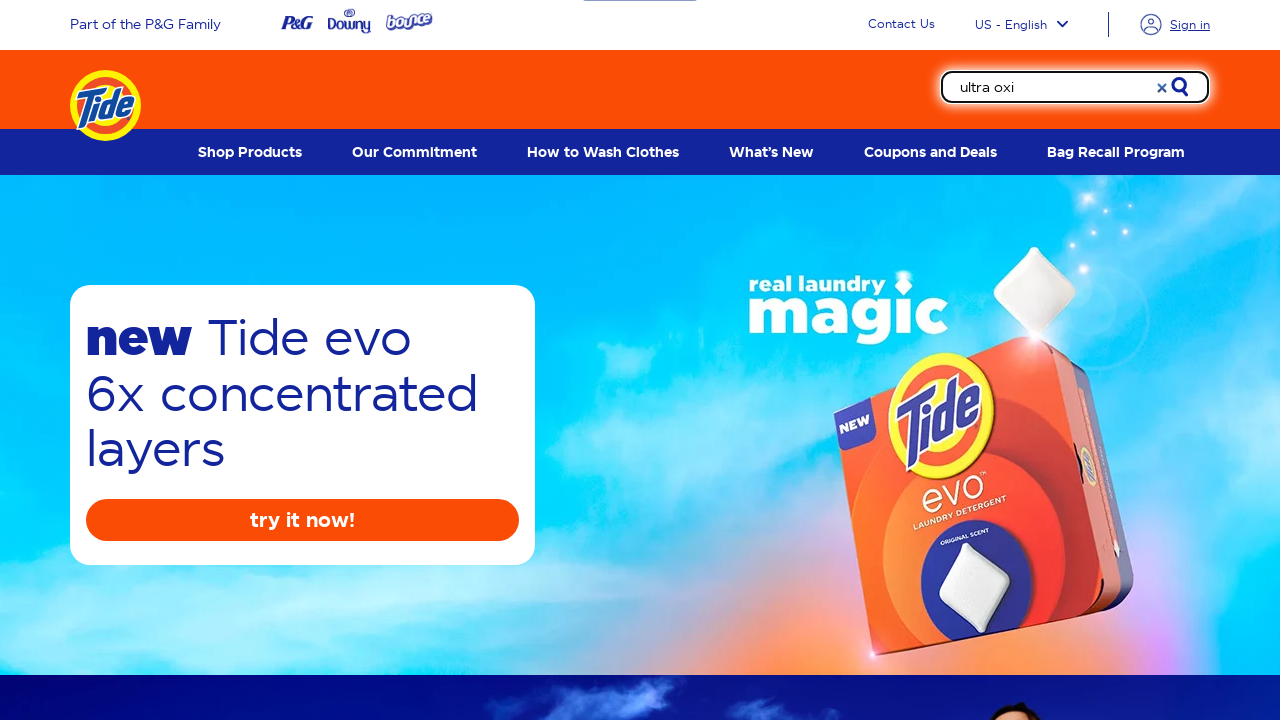

Clicked search submit button at (1180, 88) on button[type='submit']
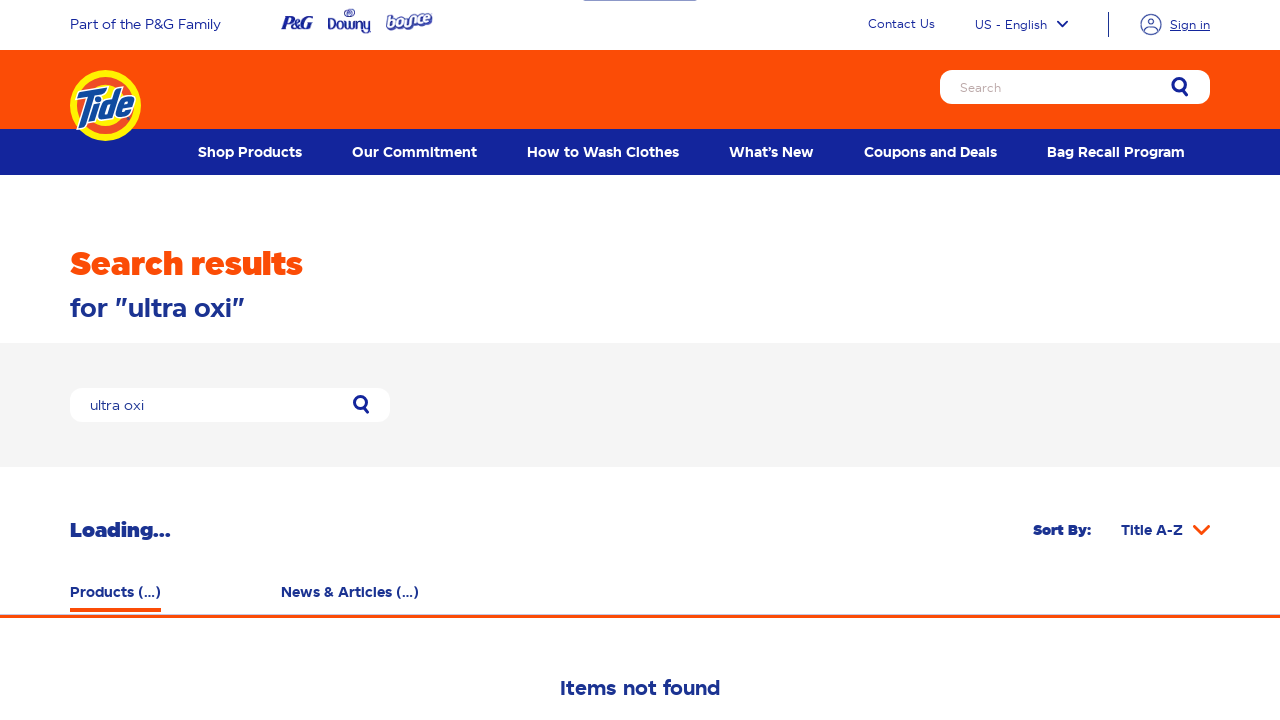

Clicked logo to return to homepage at (106, 105) on .header-logo
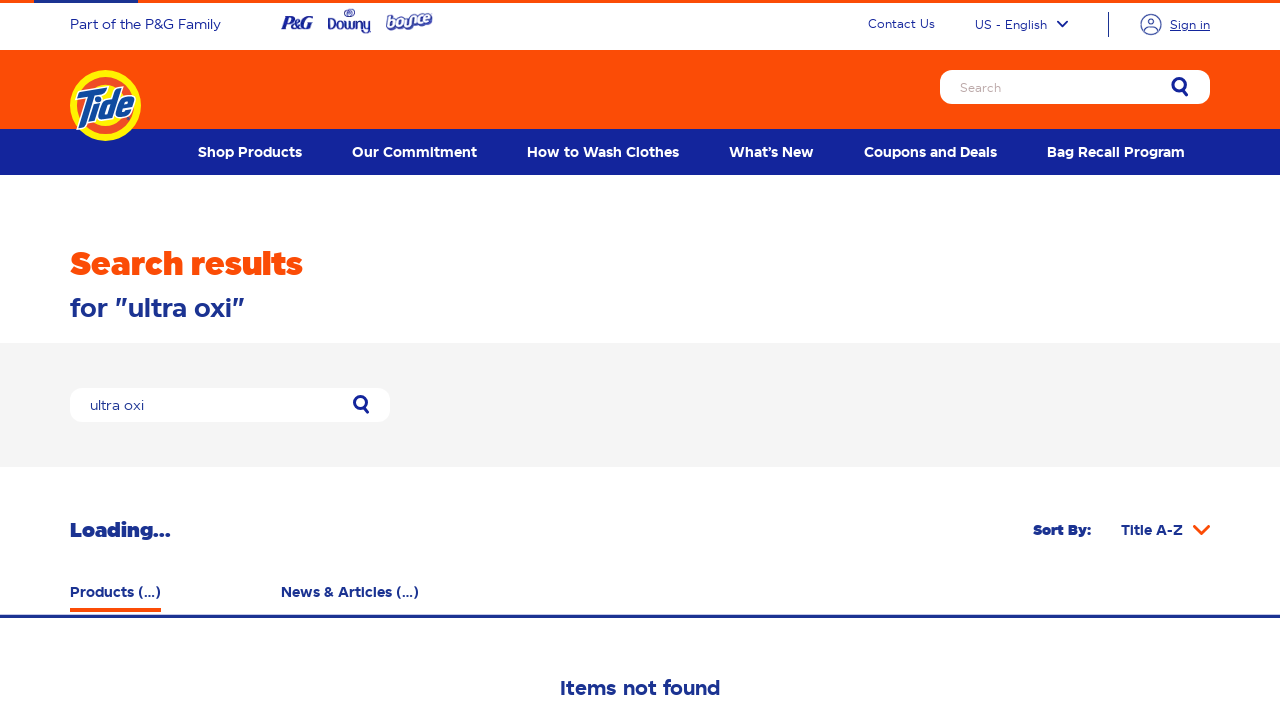

Clicked menu item at (250, 152) on .menu-item-title
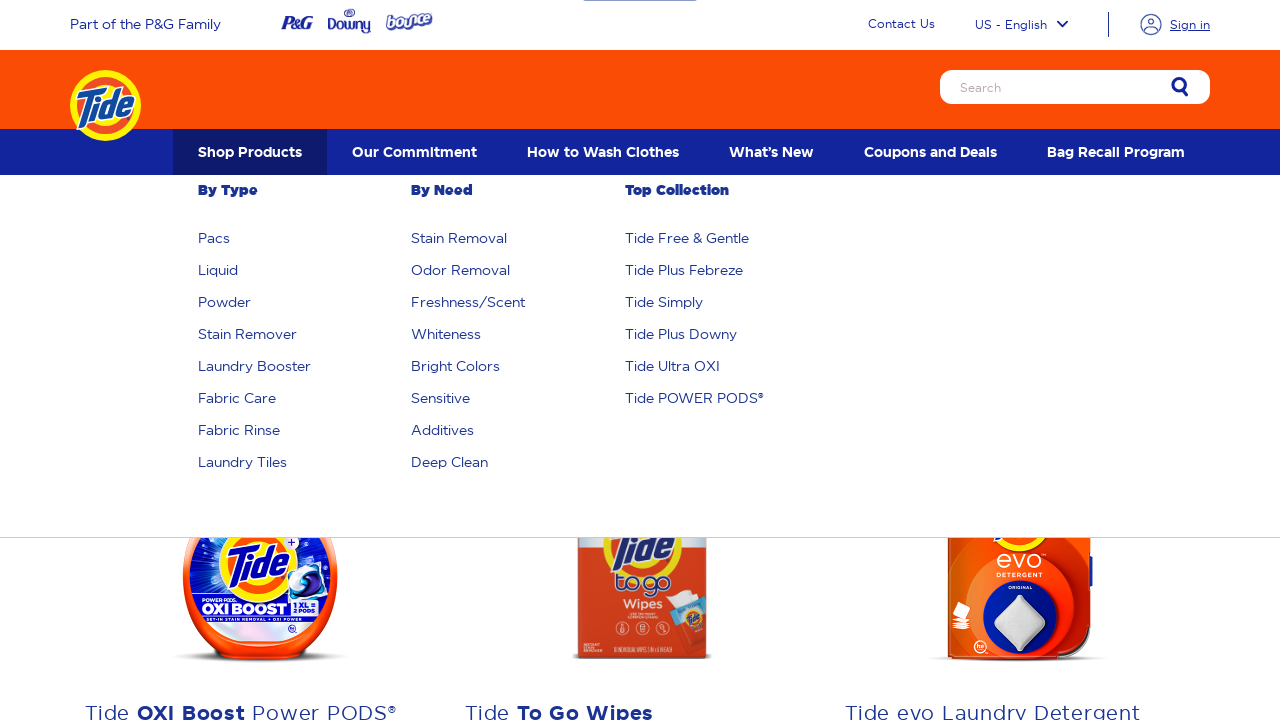

Clicked logo again to return to homepage at (106, 105) on .header-logo
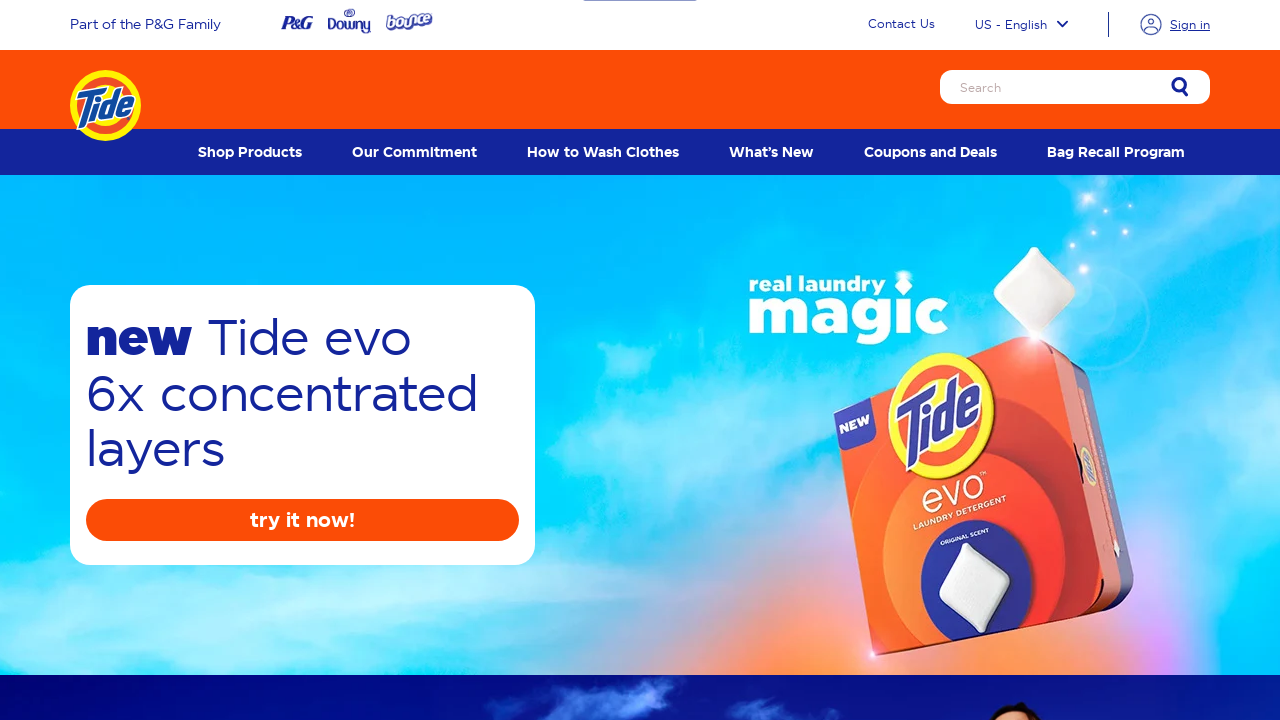

Clicked link to navigate to contact us page at (902, 25) on a[href='/en-us/contact-us']
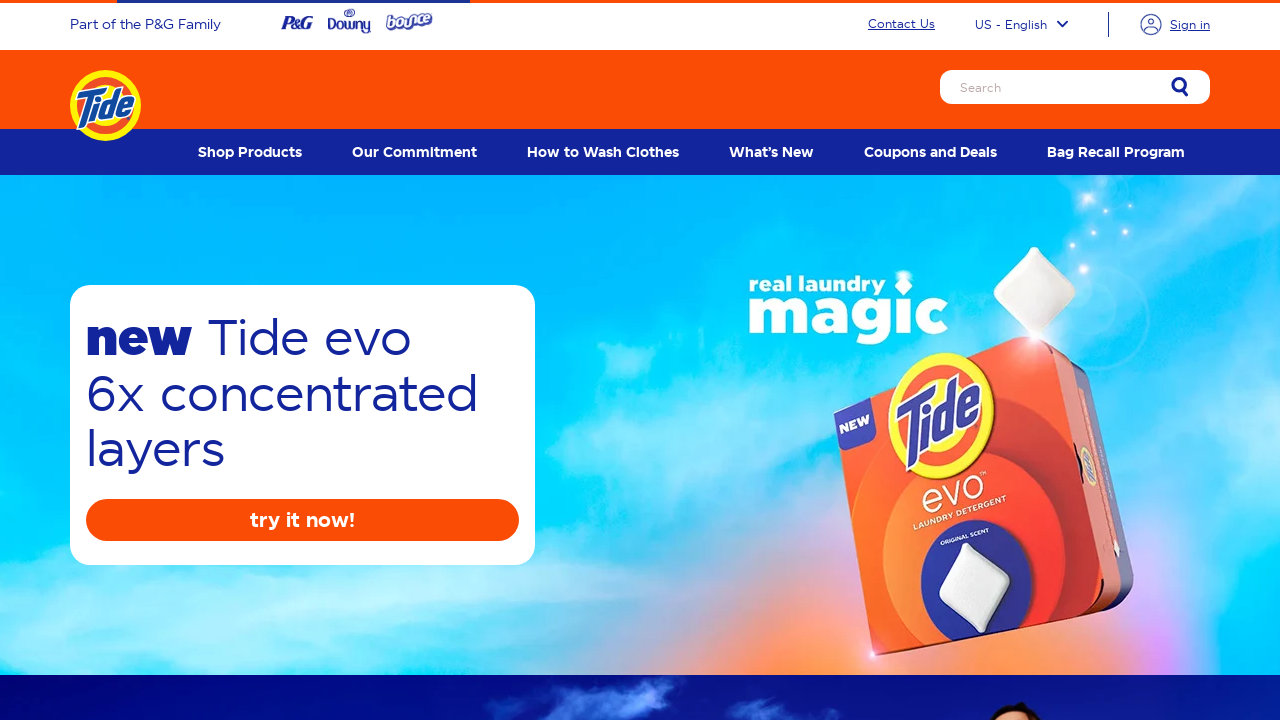

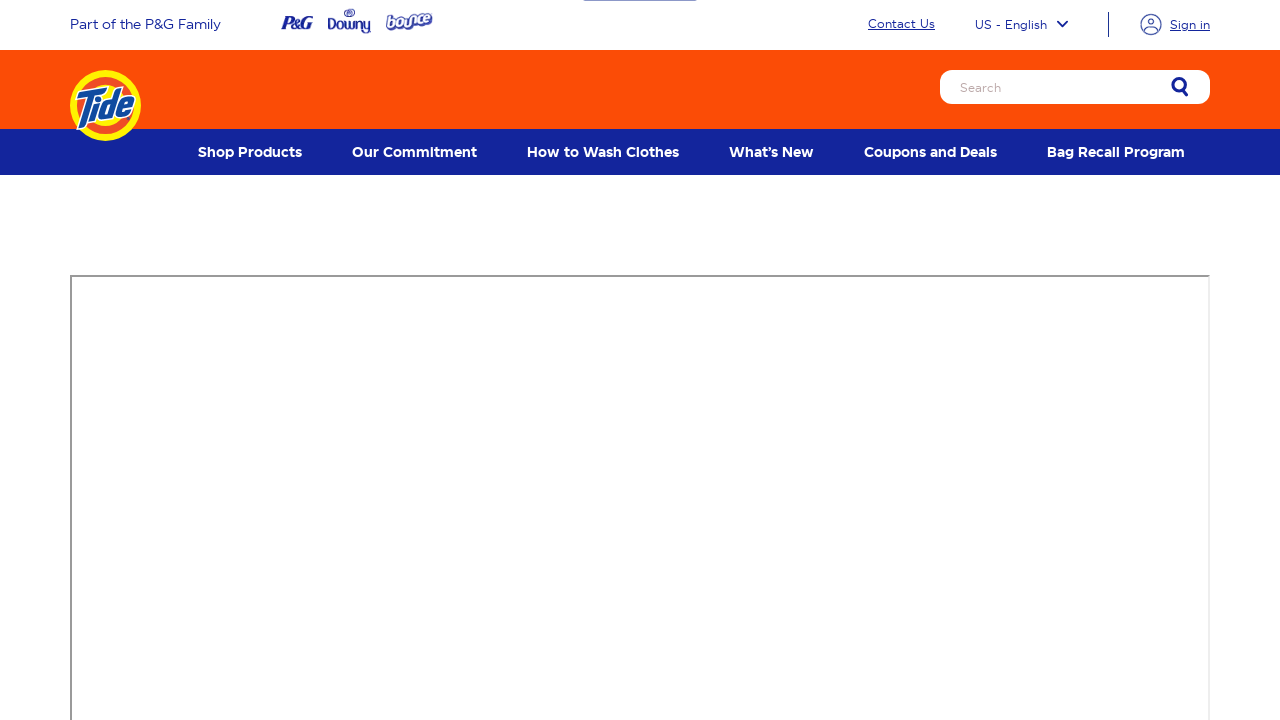